Tests that a user can select all three checkboxes (Apple, Pear, Orange) and verifies the selected values are displayed correctly.

Starting URL: https://test-with-me-app.vercel.app/learning/web-elements/elements/checkbox

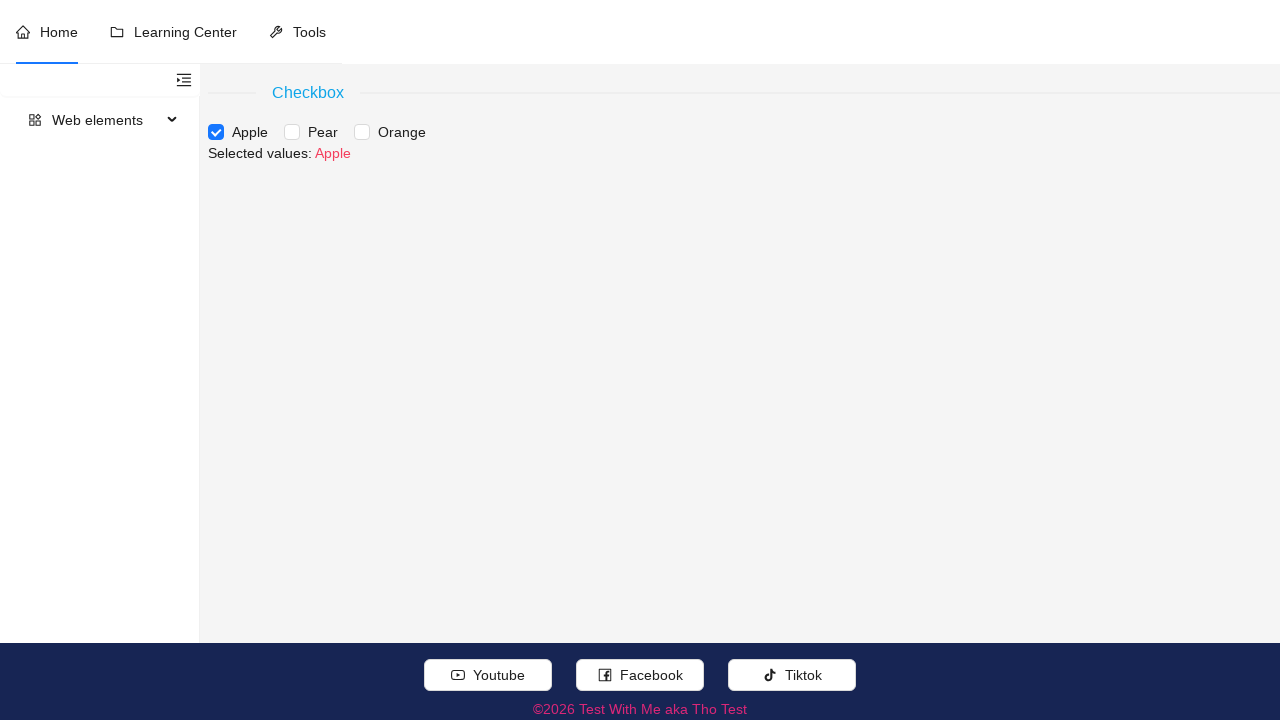

Apple checkbox was already checked
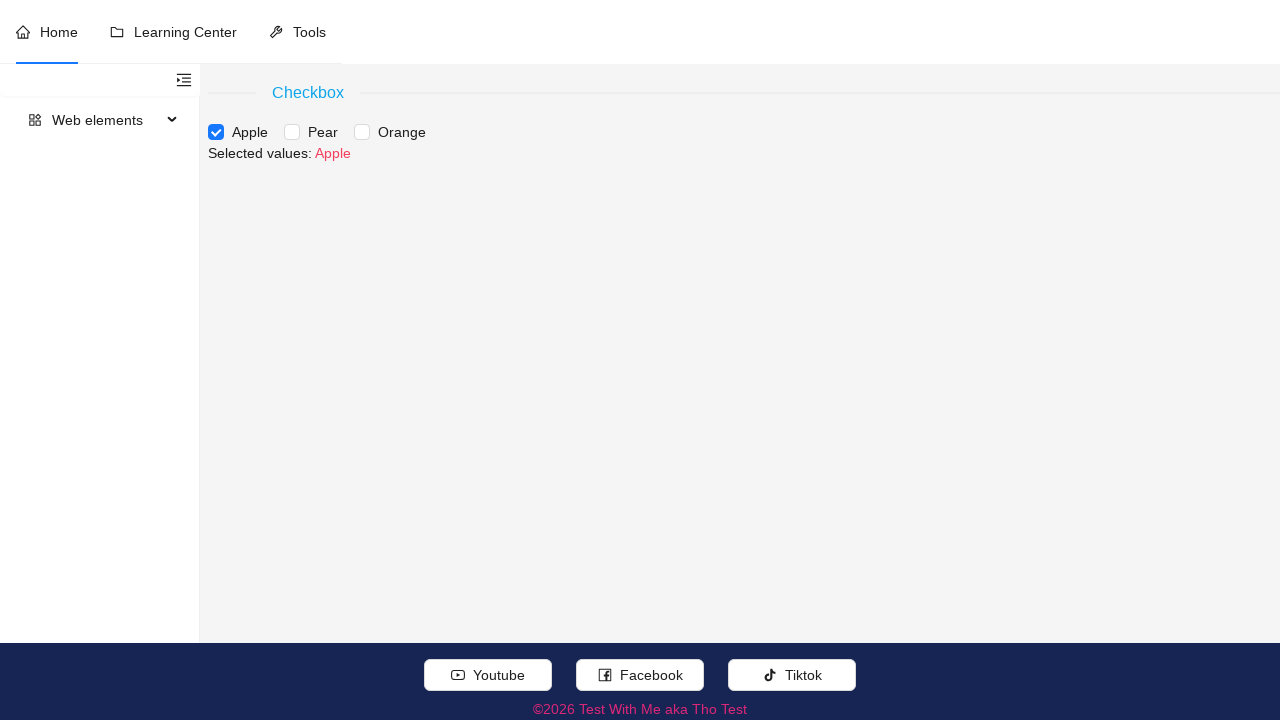

Clicked Pear checkbox to select it at (292, 132) on xpath=//label[normalize-space(.//text()) = 'Pear'] //input
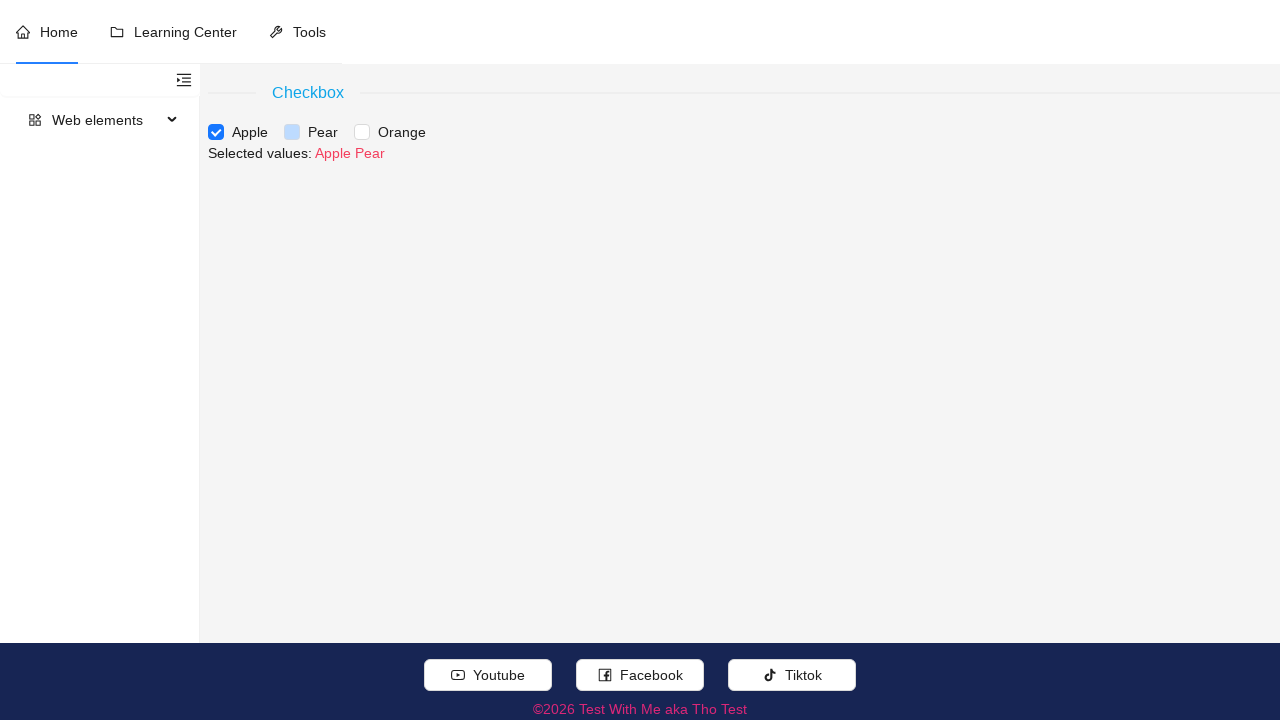

Clicked Orange checkbox to select it at (362, 132) on xpath=//label[normalize-space(.//text()) = 'Orange'] //input
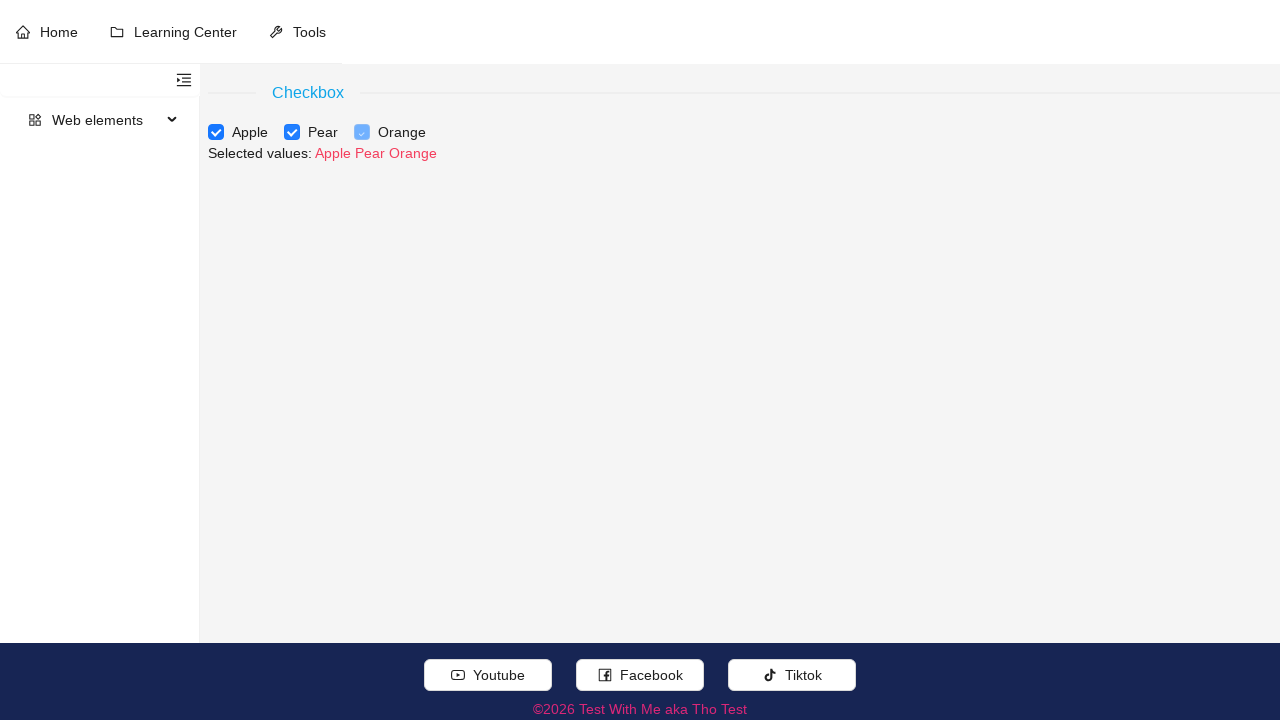

Verified that selected values are displayed
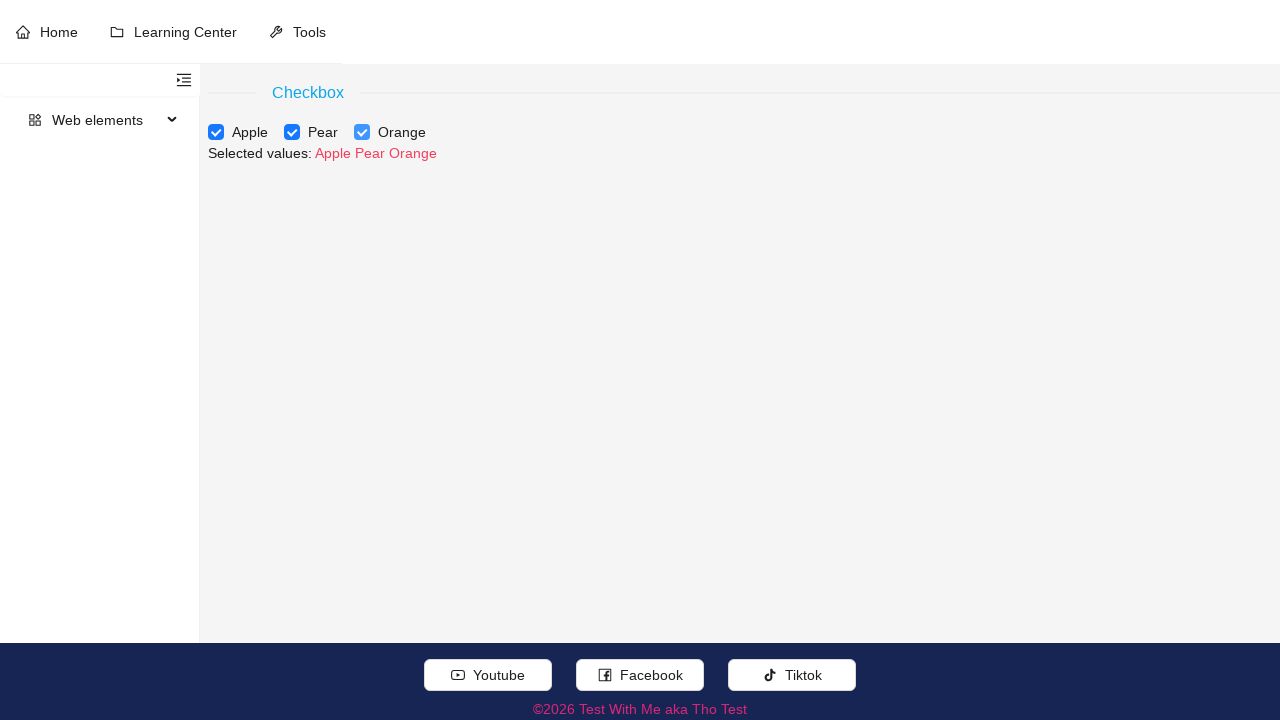

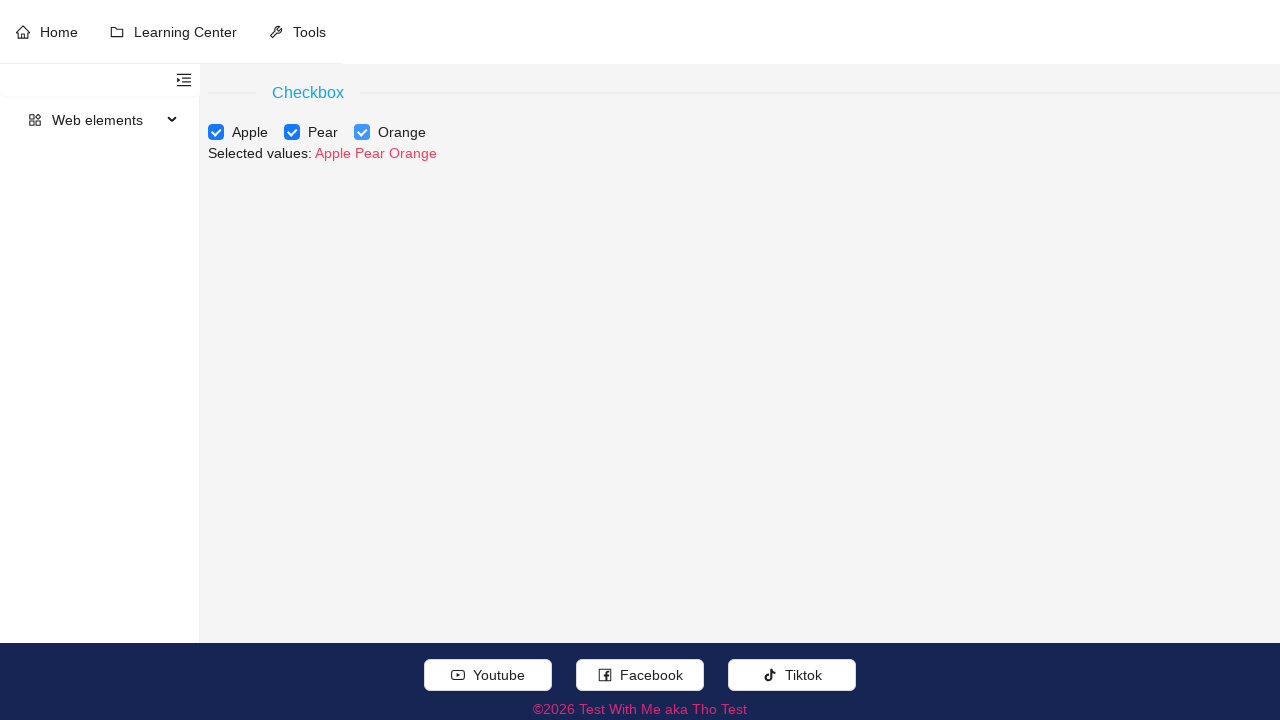